Navigates to the Tuoi Tre news website and verifies the page title contains expected text

Starting URL: http://tuoitre.vn

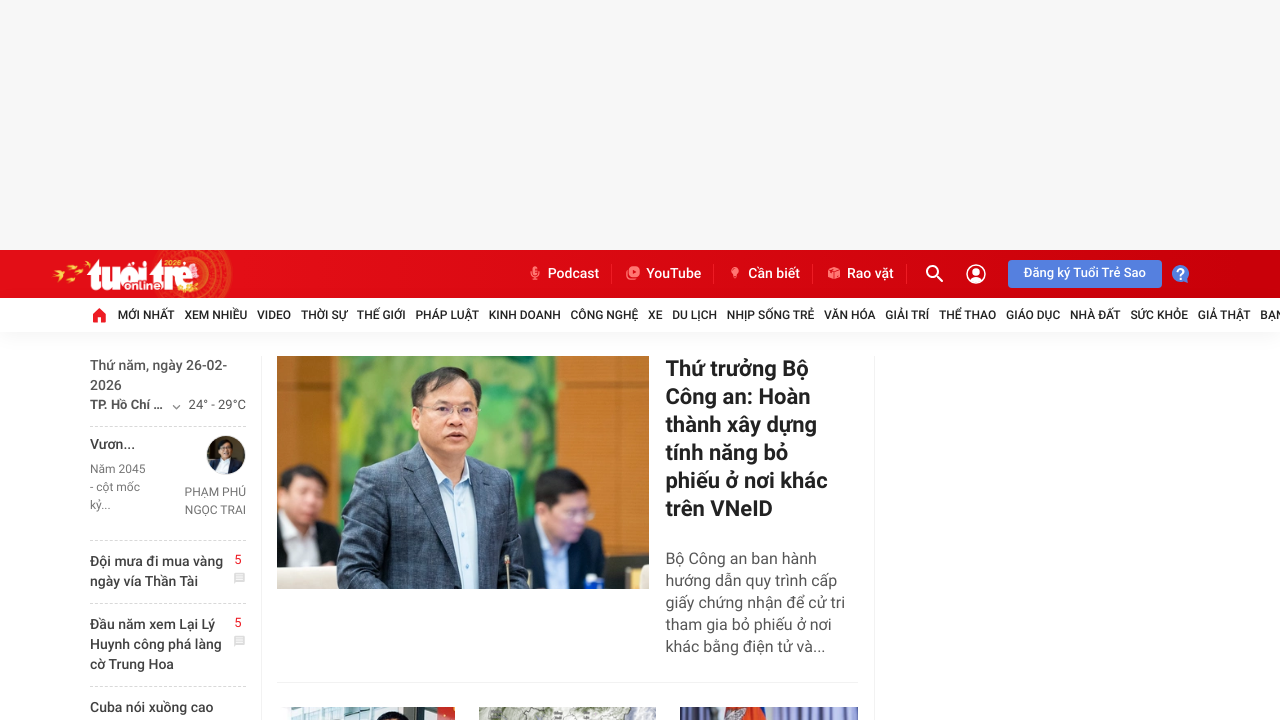

Waited for page body to load on Tuoi Tre website
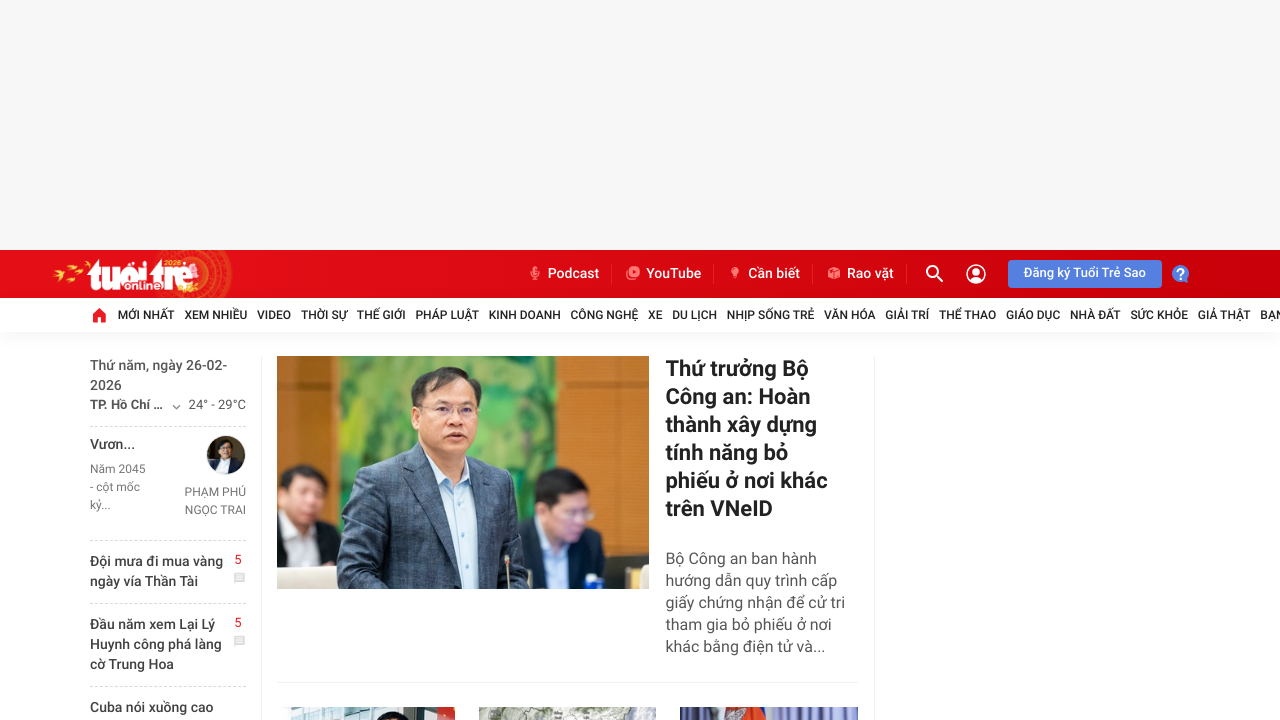

Verified page title contains 'tin nóng'
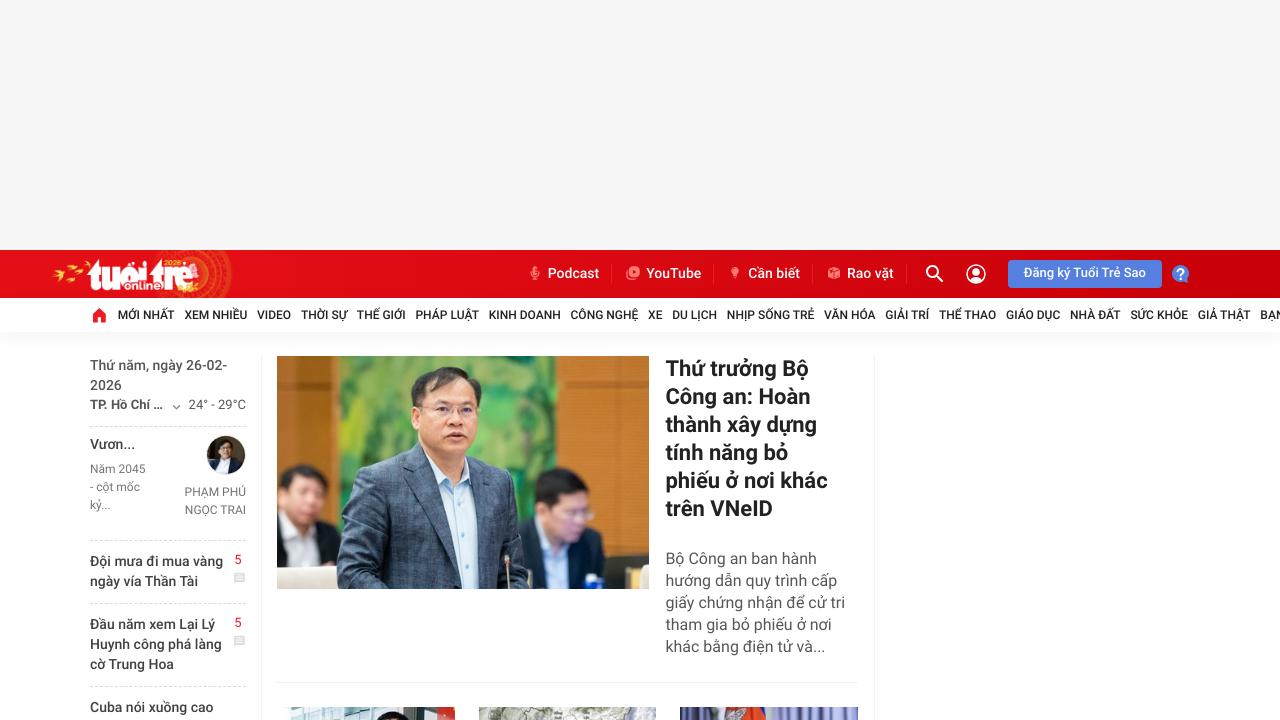

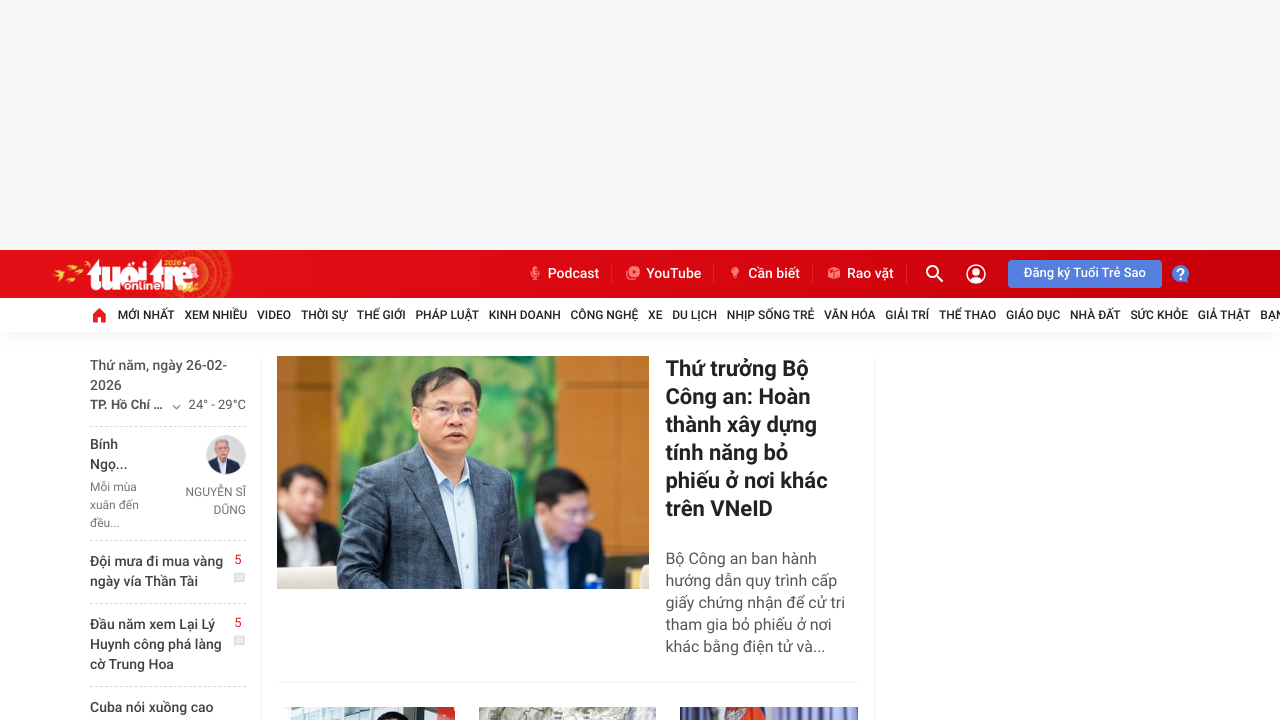